Tests editing a todo item by double-clicking, modifying the text, and pressing Enter

Starting URL: https://demo.playwright.dev/todomvc

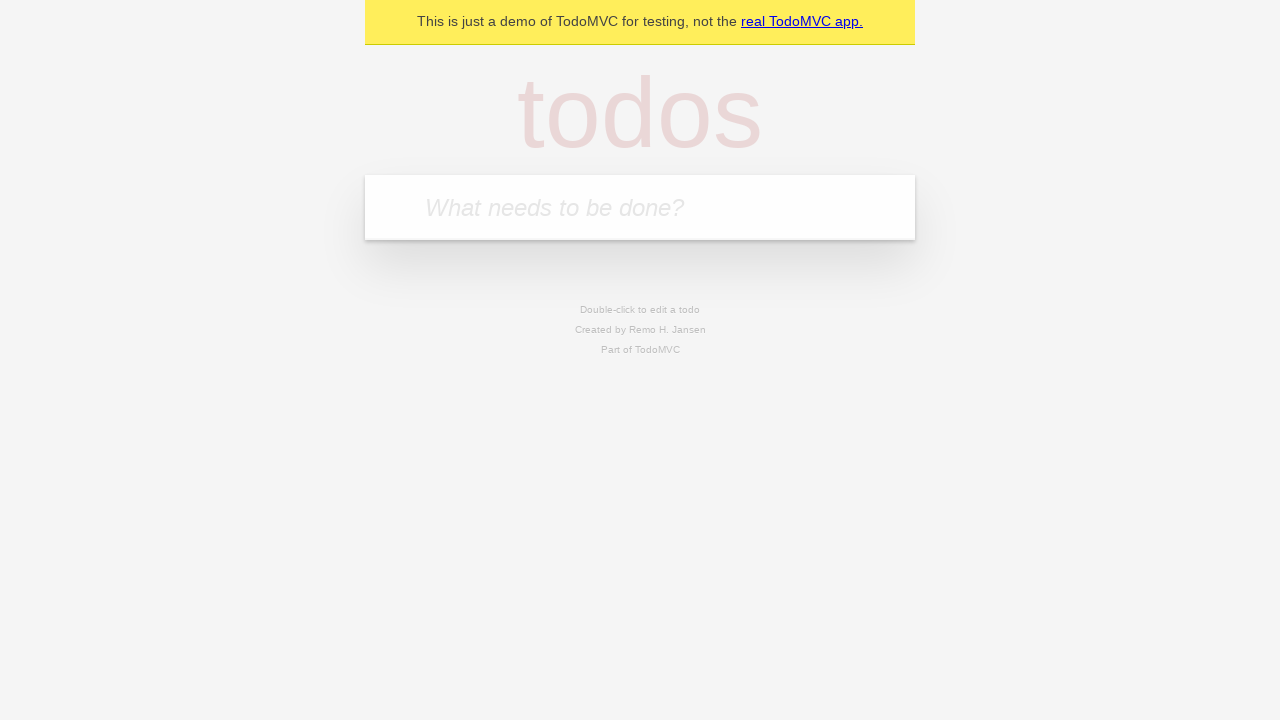

Filled todo input with 'buy some cheese' on internal:attr=[placeholder="What needs to be done?"i]
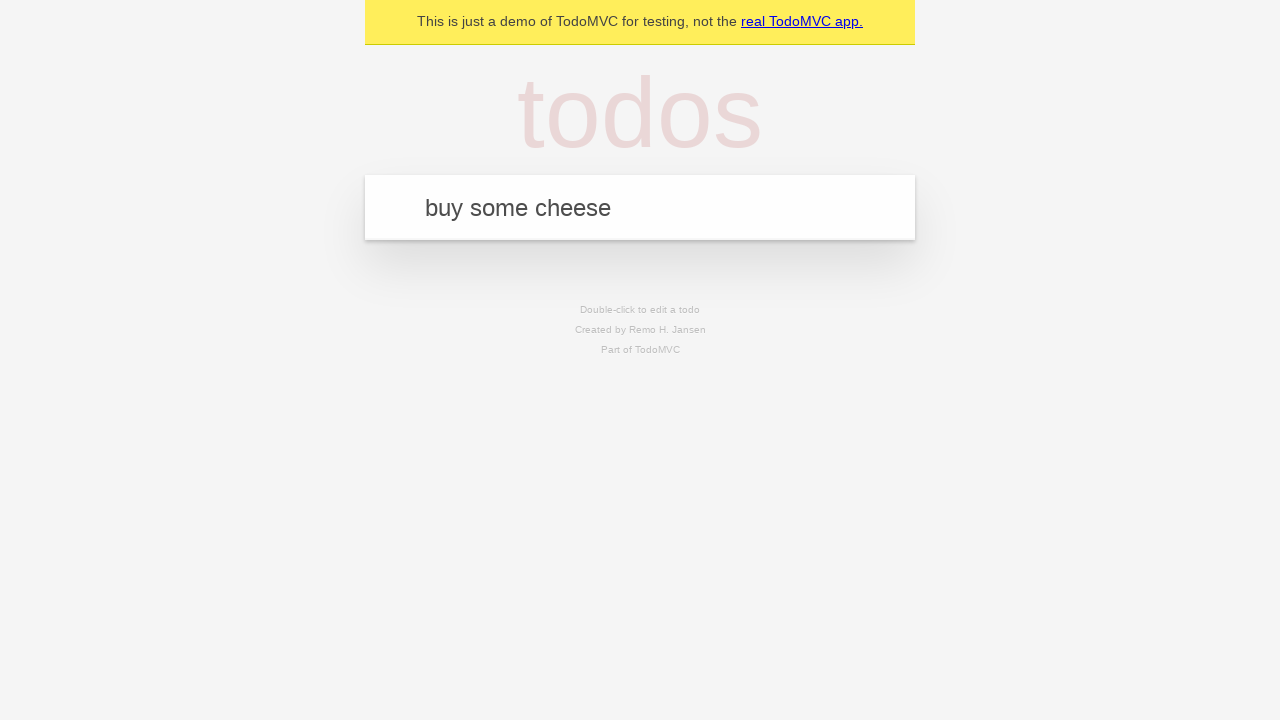

Pressed Enter to add first todo on internal:attr=[placeholder="What needs to be done?"i]
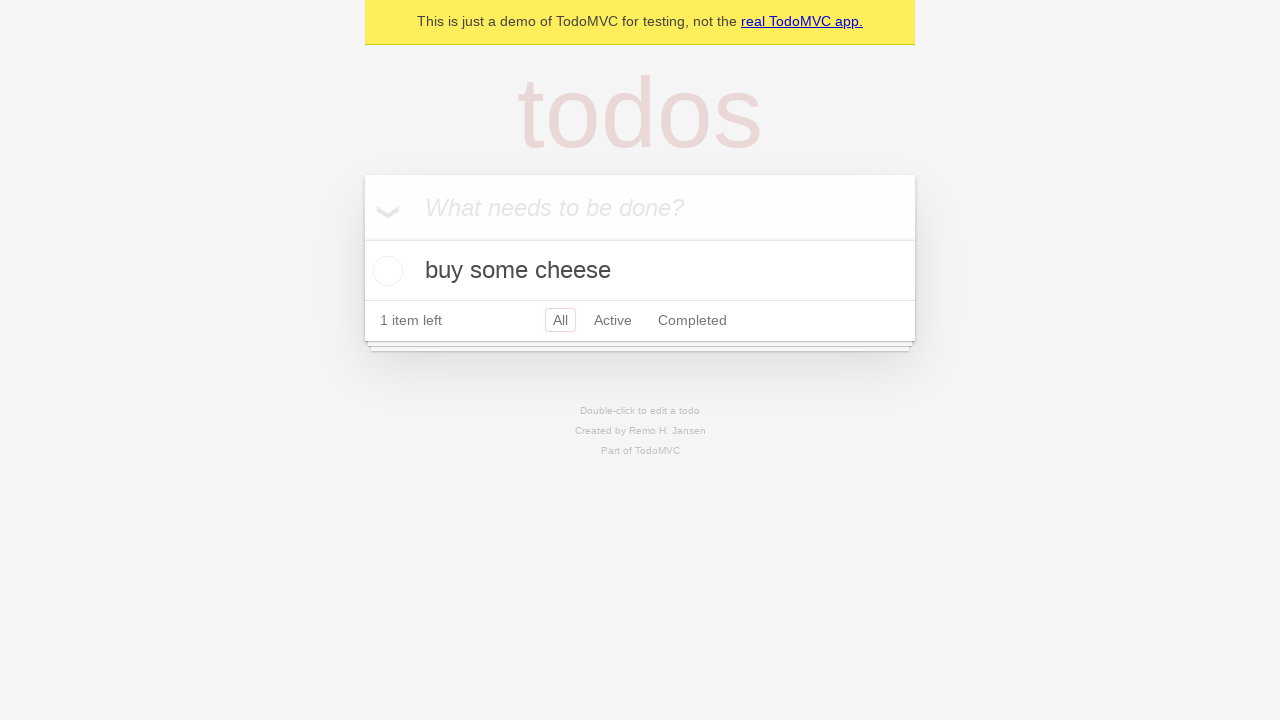

Filled todo input with 'feed the cat' on internal:attr=[placeholder="What needs to be done?"i]
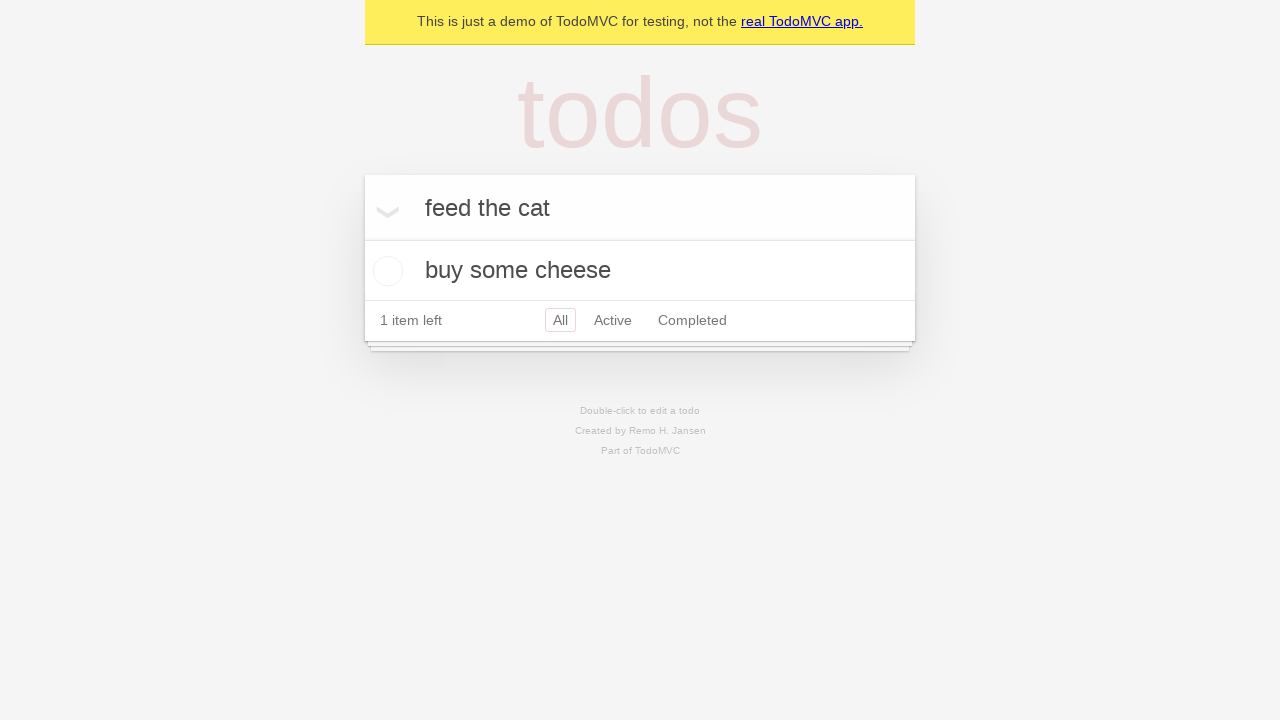

Pressed Enter to add second todo on internal:attr=[placeholder="What needs to be done?"i]
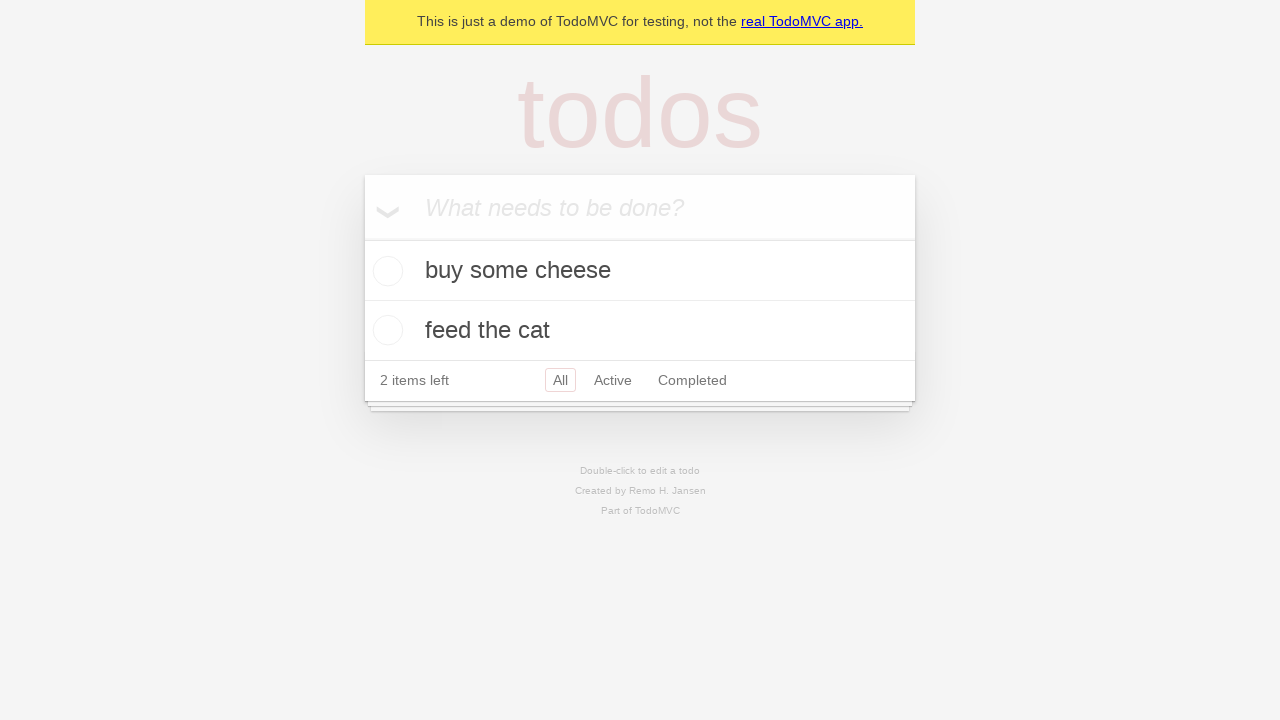

Filled todo input with 'book a doctors appointment' on internal:attr=[placeholder="What needs to be done?"i]
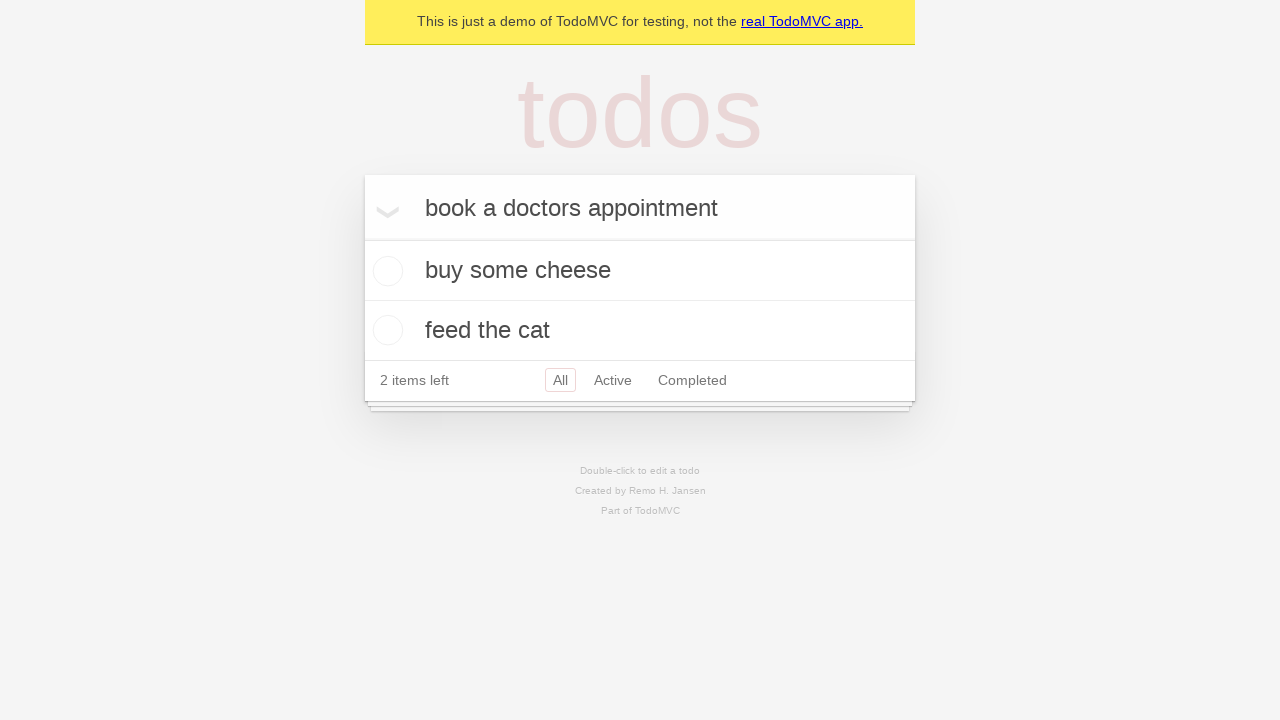

Pressed Enter to add third todo on internal:attr=[placeholder="What needs to be done?"i]
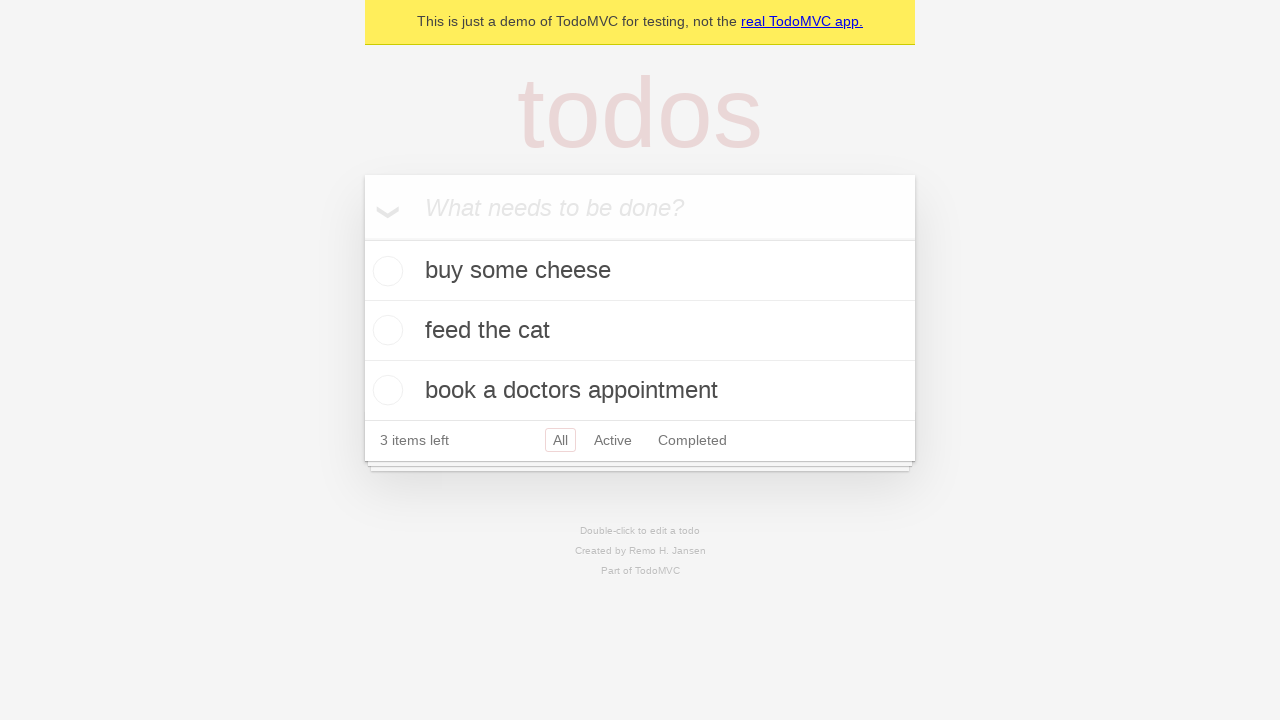

Double-clicked second todo item to enter edit mode at (640, 331) on [data-testid='todo-item'] >> nth=1
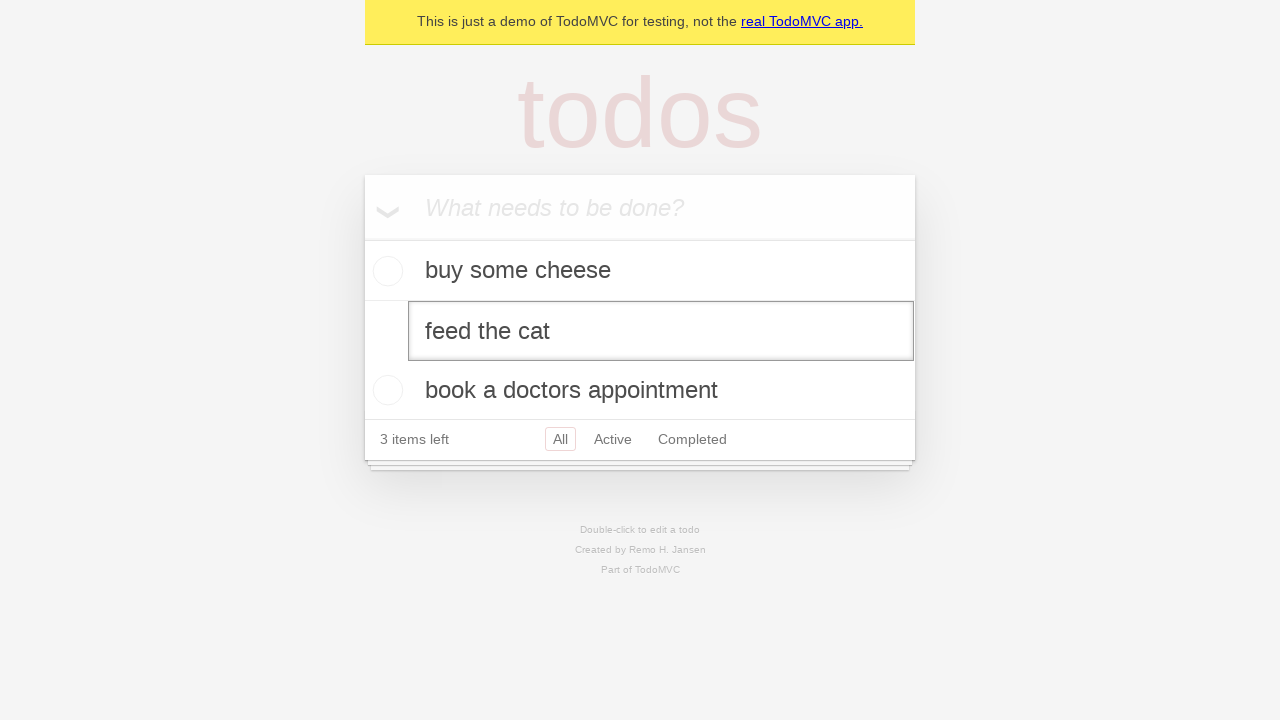

Changed todo text to 'buy some sausages' on [data-testid='todo-item'] >> nth=1 >> internal:role=textbox[name="Edit"i]
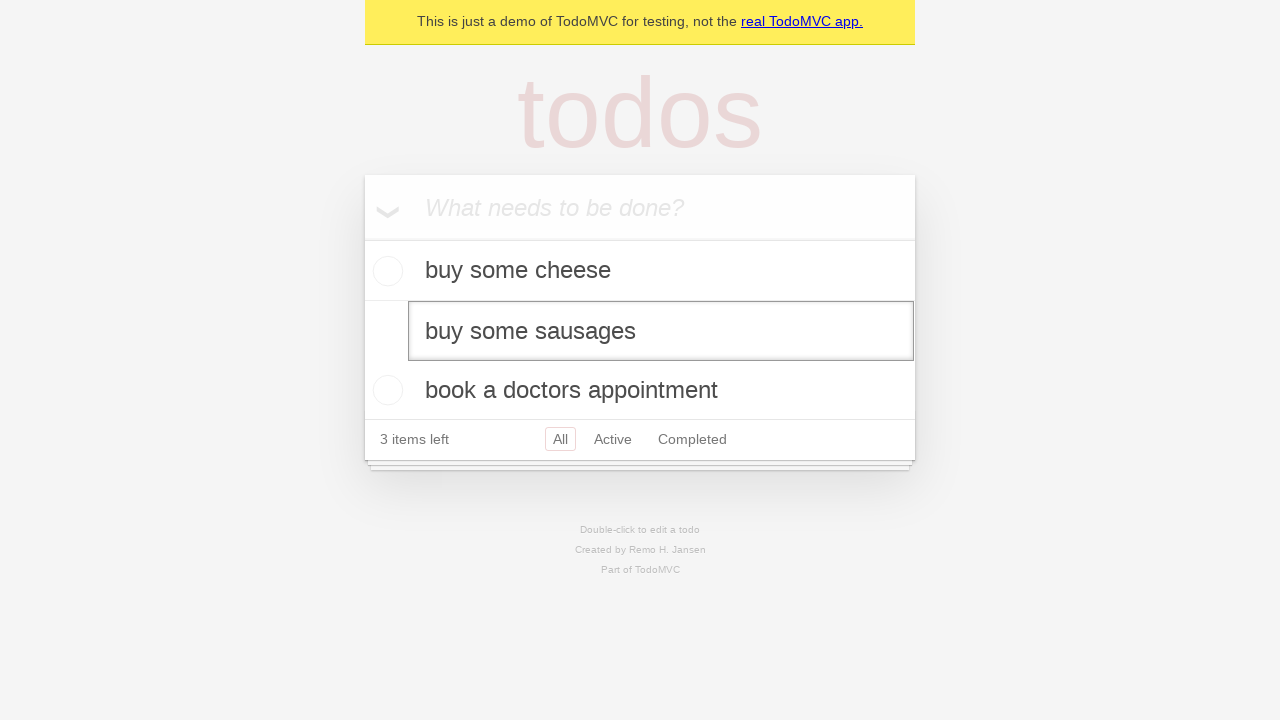

Pressed Enter to save the edited todo on [data-testid='todo-item'] >> nth=1 >> internal:role=textbox[name="Edit"i]
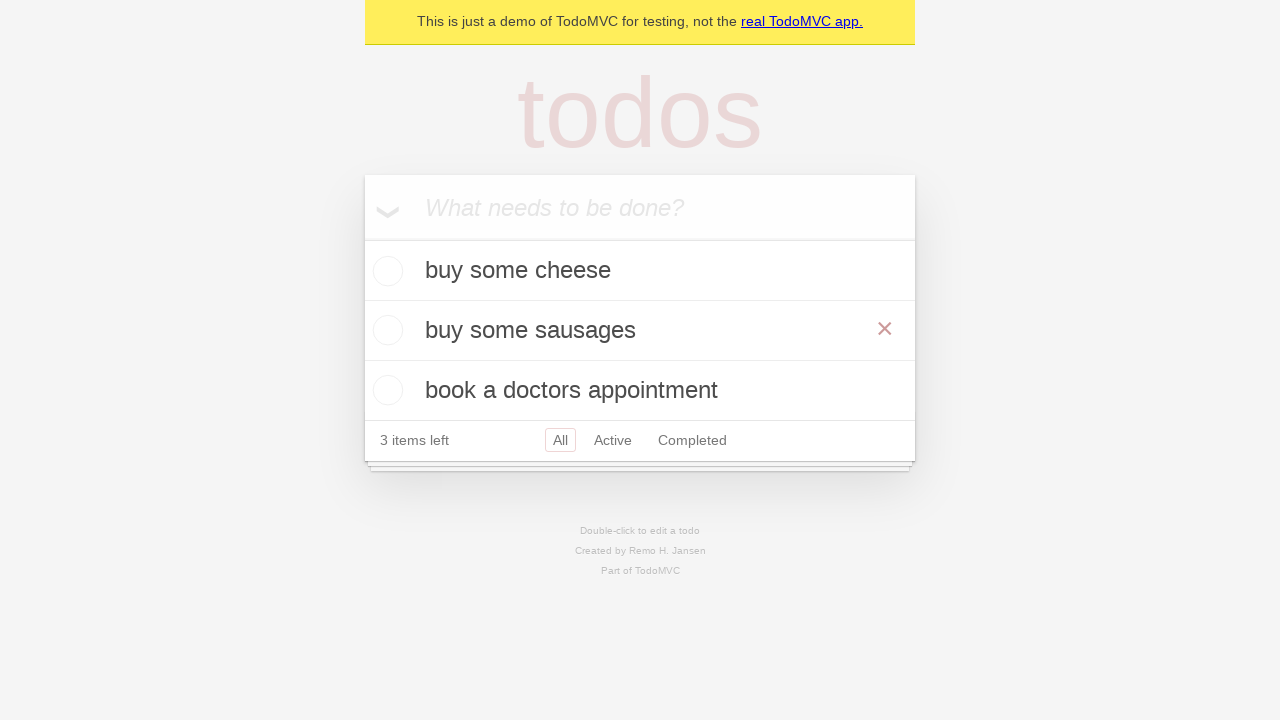

Verified that edited todo text 'buy some sausages' is visible
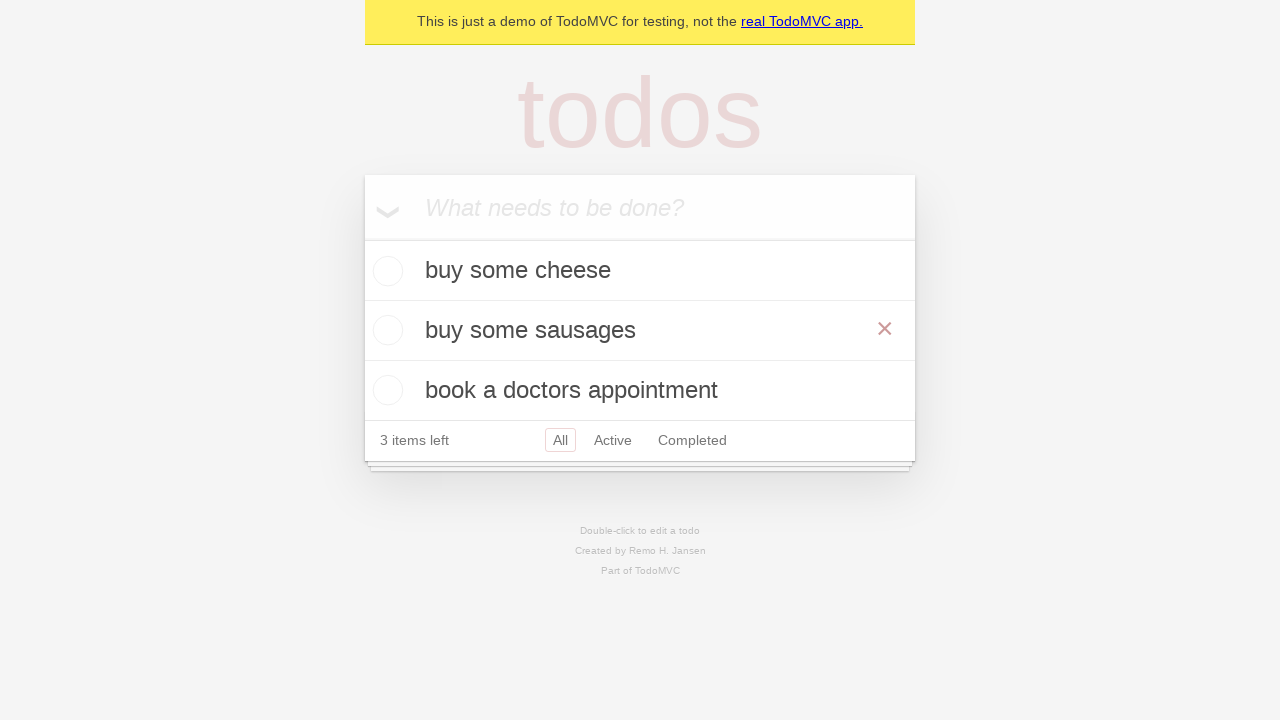

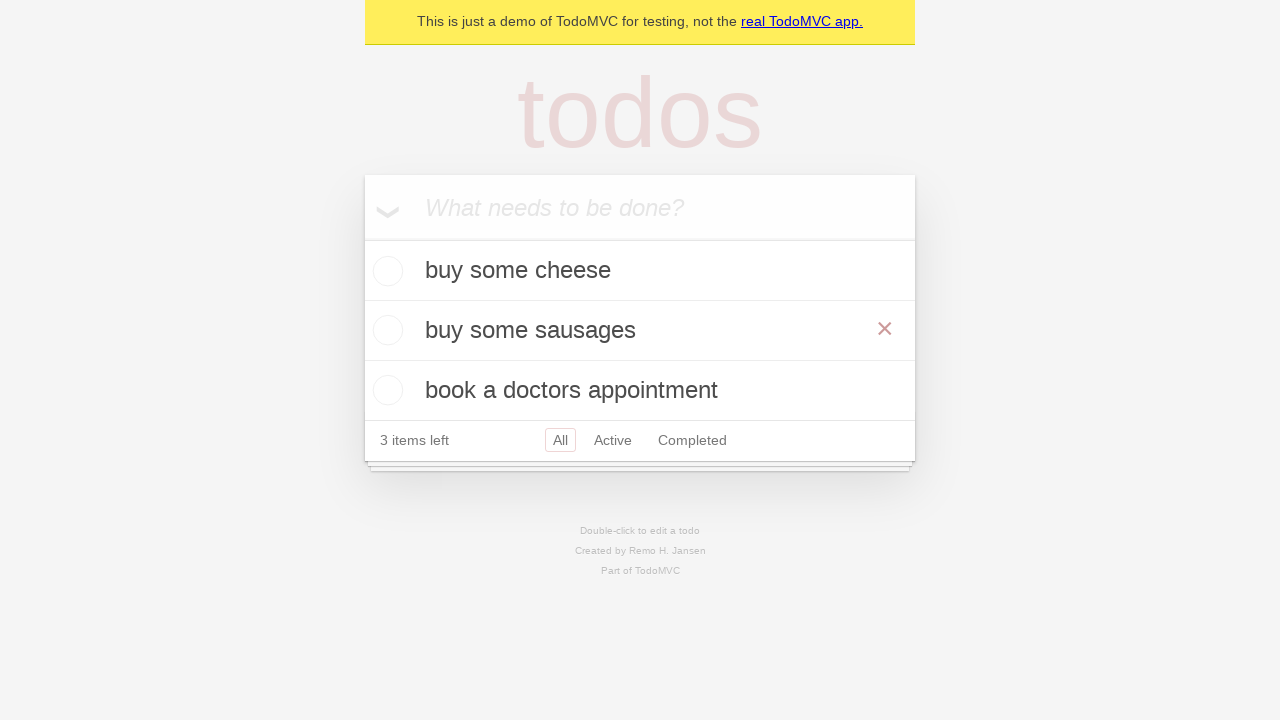